Tests handling multiple browser windows by clicking a link to open a new window and switching between windows

Starting URL: https://the-internet.herokuapp.com/windows

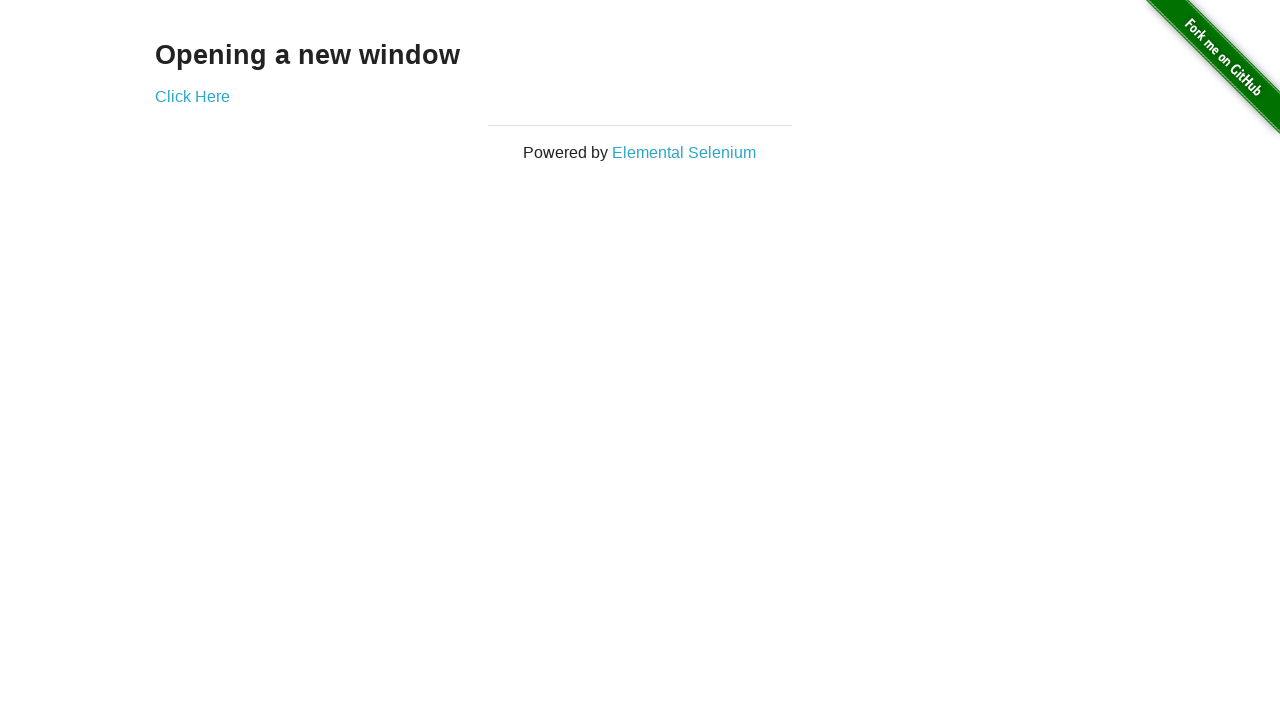

Clicked 'Click Here' link to open new window at (192, 96) on text=Click Here
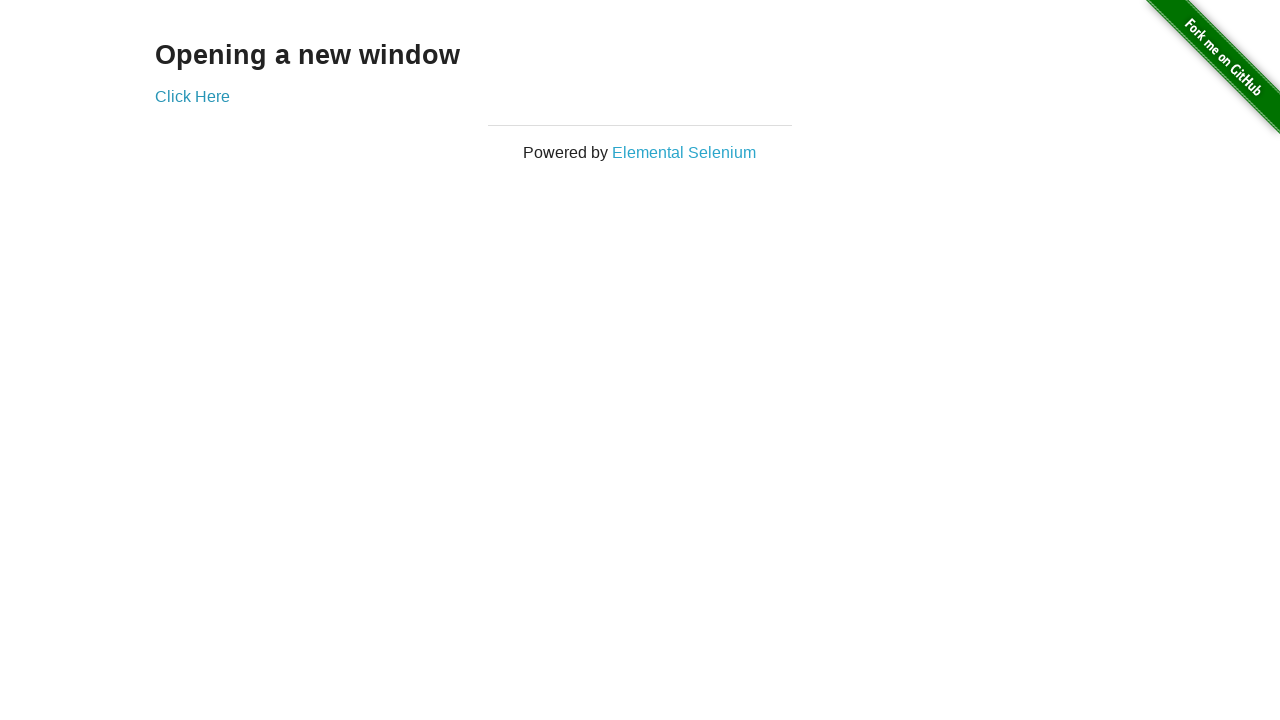

Retrieved new window page object
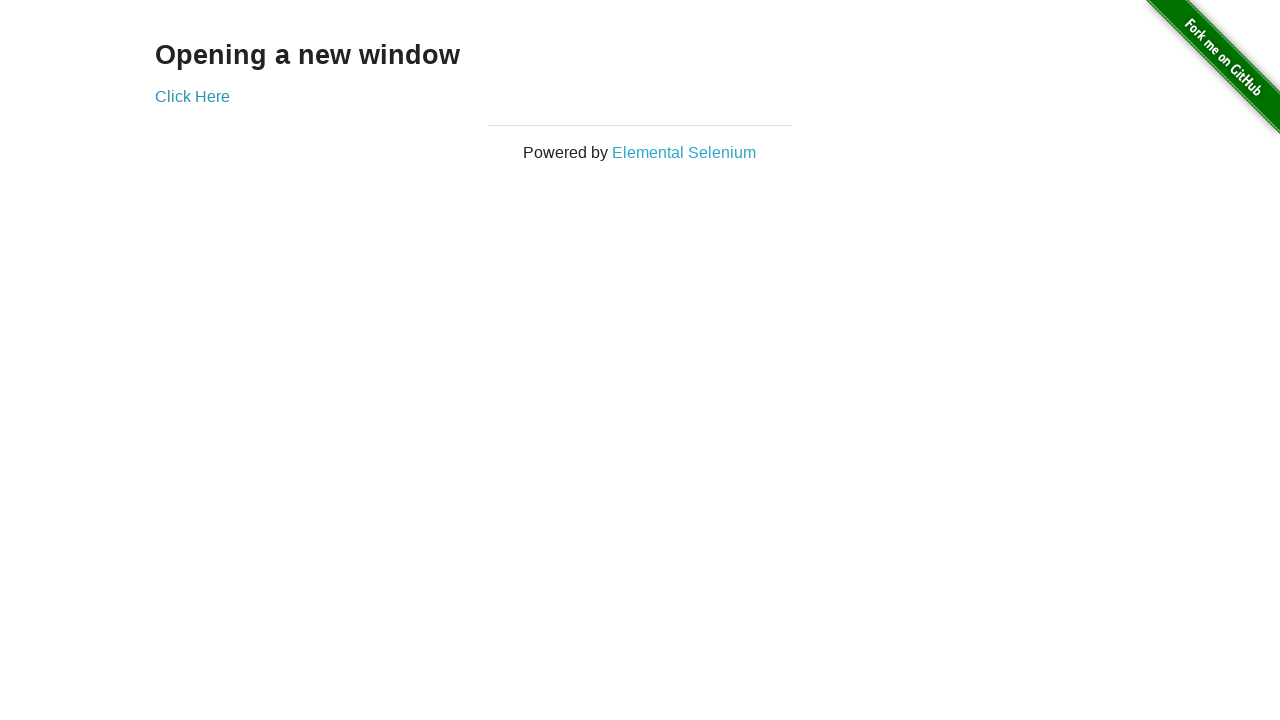

New window page loaded
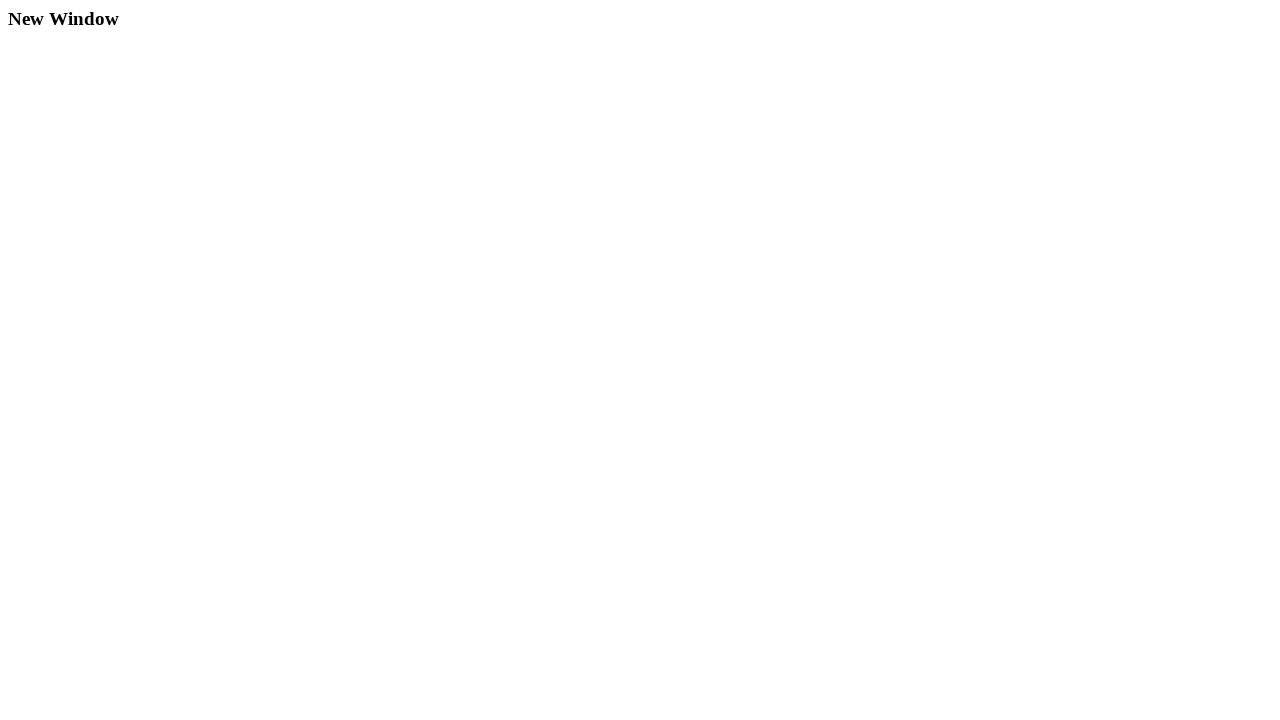

Verified 'New Window' text is present in new window
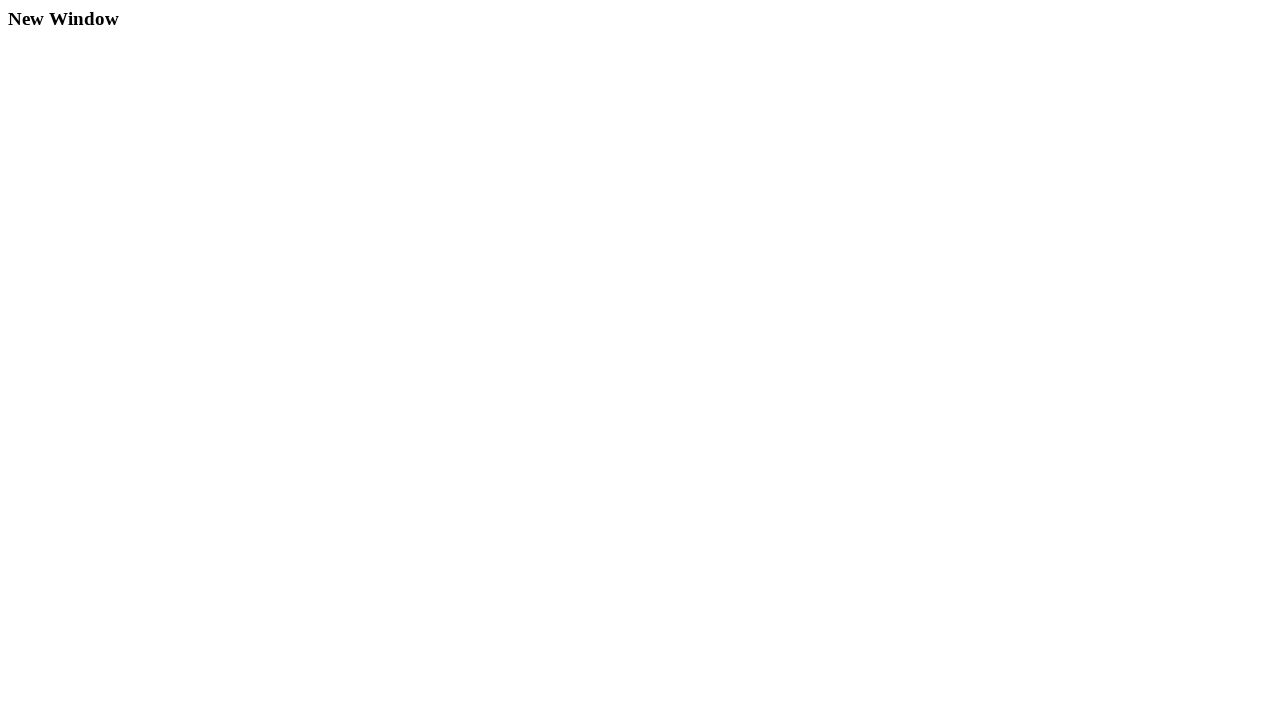

Closed new window and returned to original window
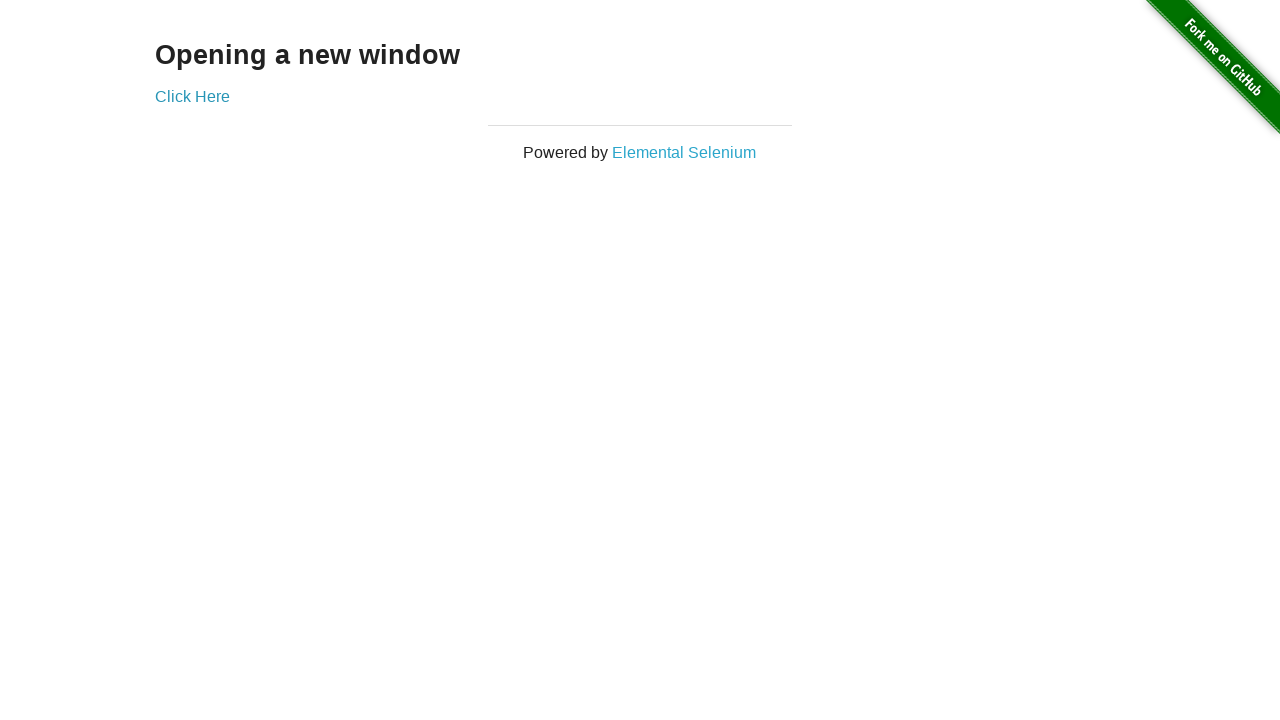

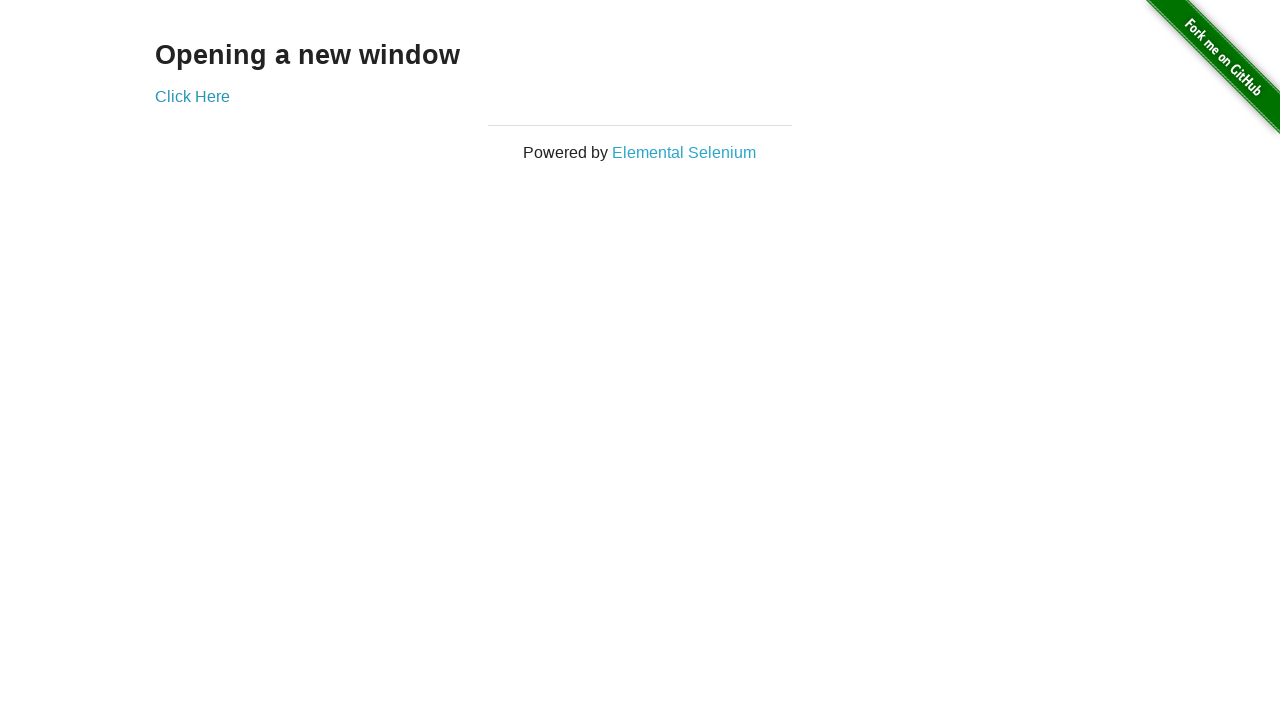